Demonstrates JavaScript execution in the browser by changing the page zoom level multiple times using document.body.style.zoom

Starting URL: https://demo.nopcommerce.com/

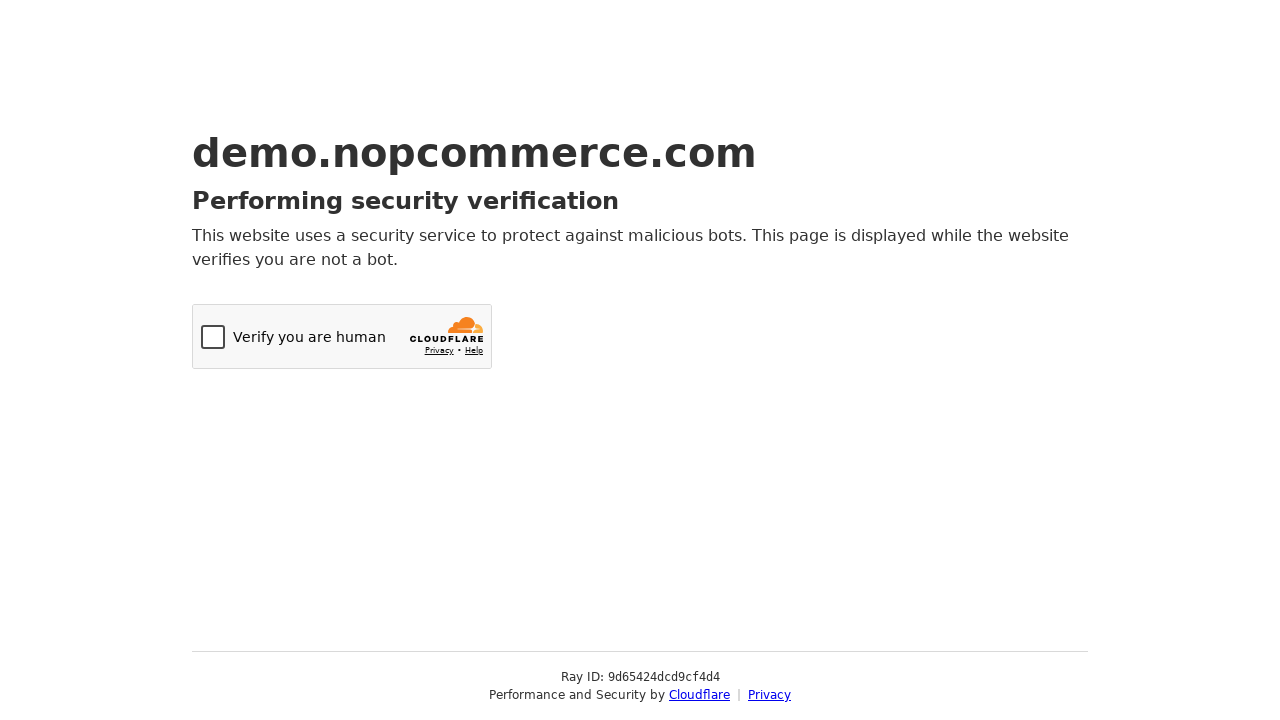

Set viewport size to 1920x1080
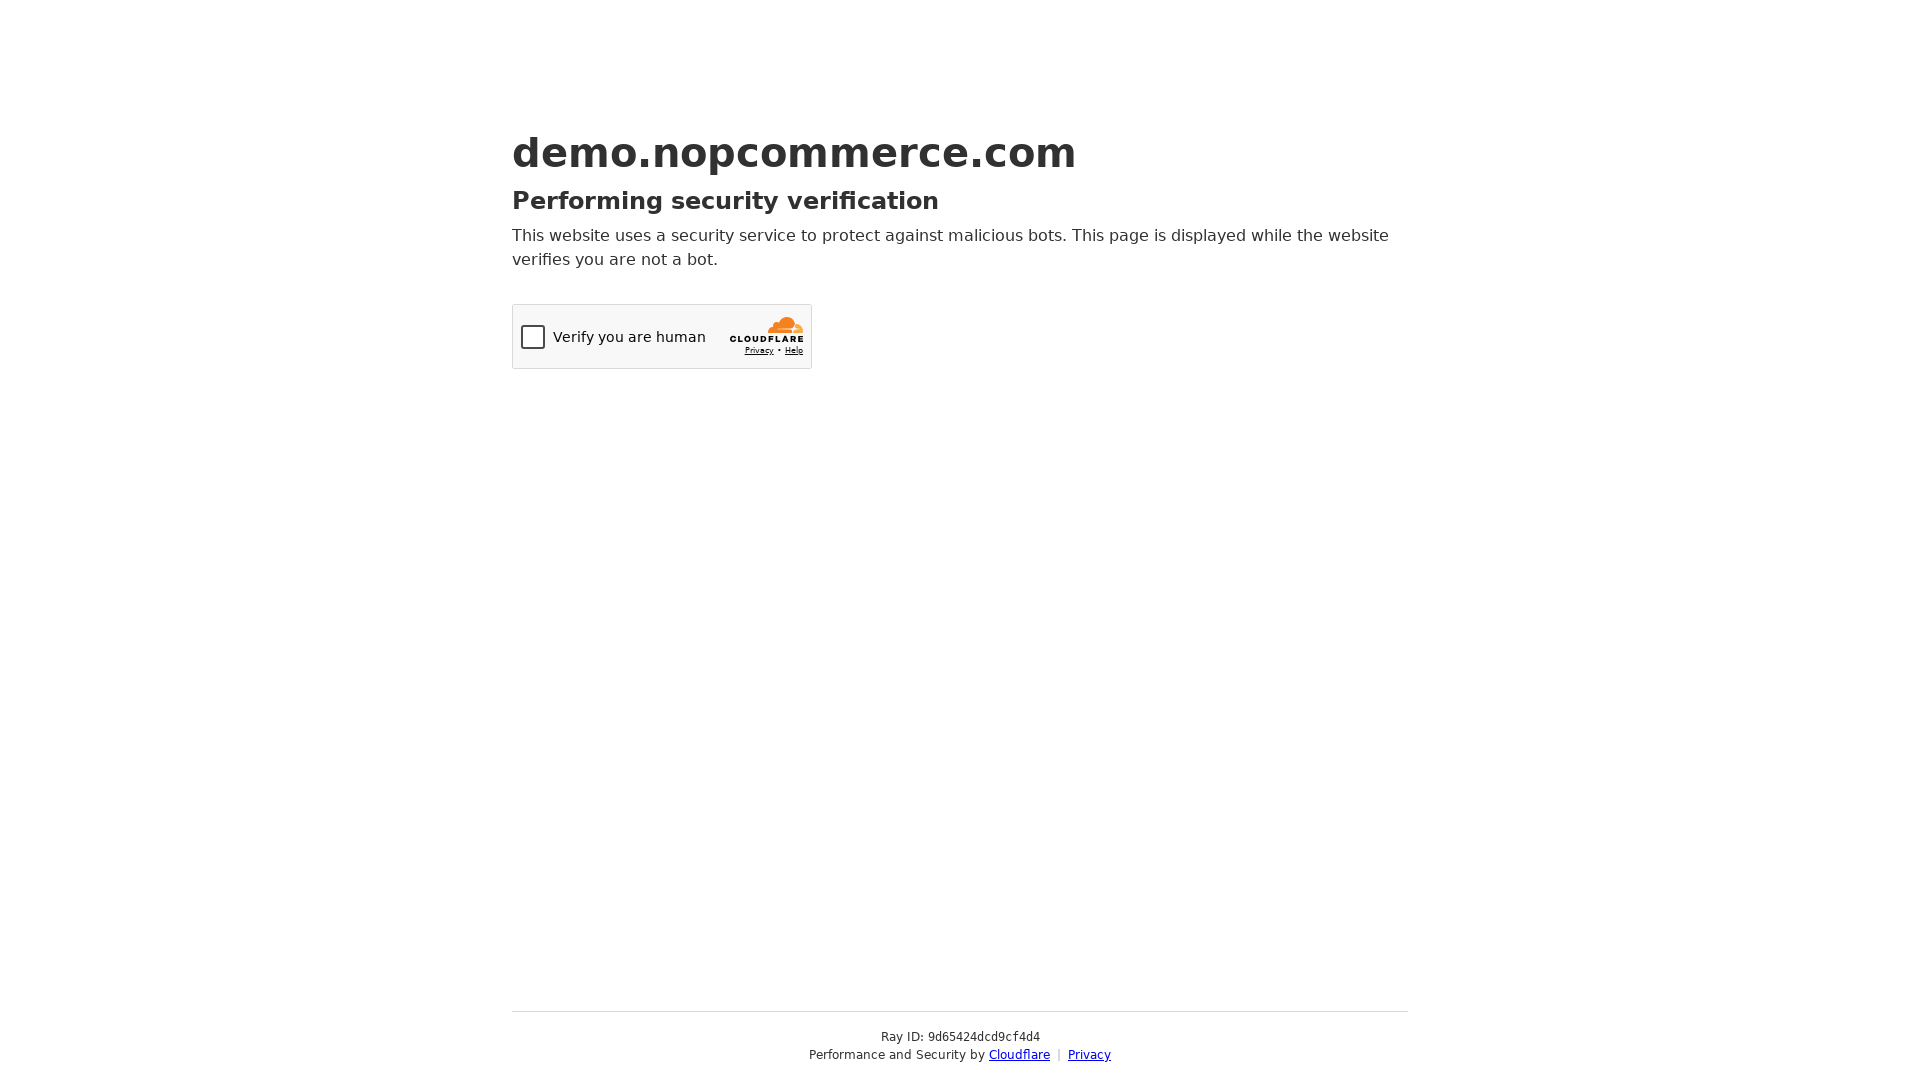

Changed page zoom level to 50%
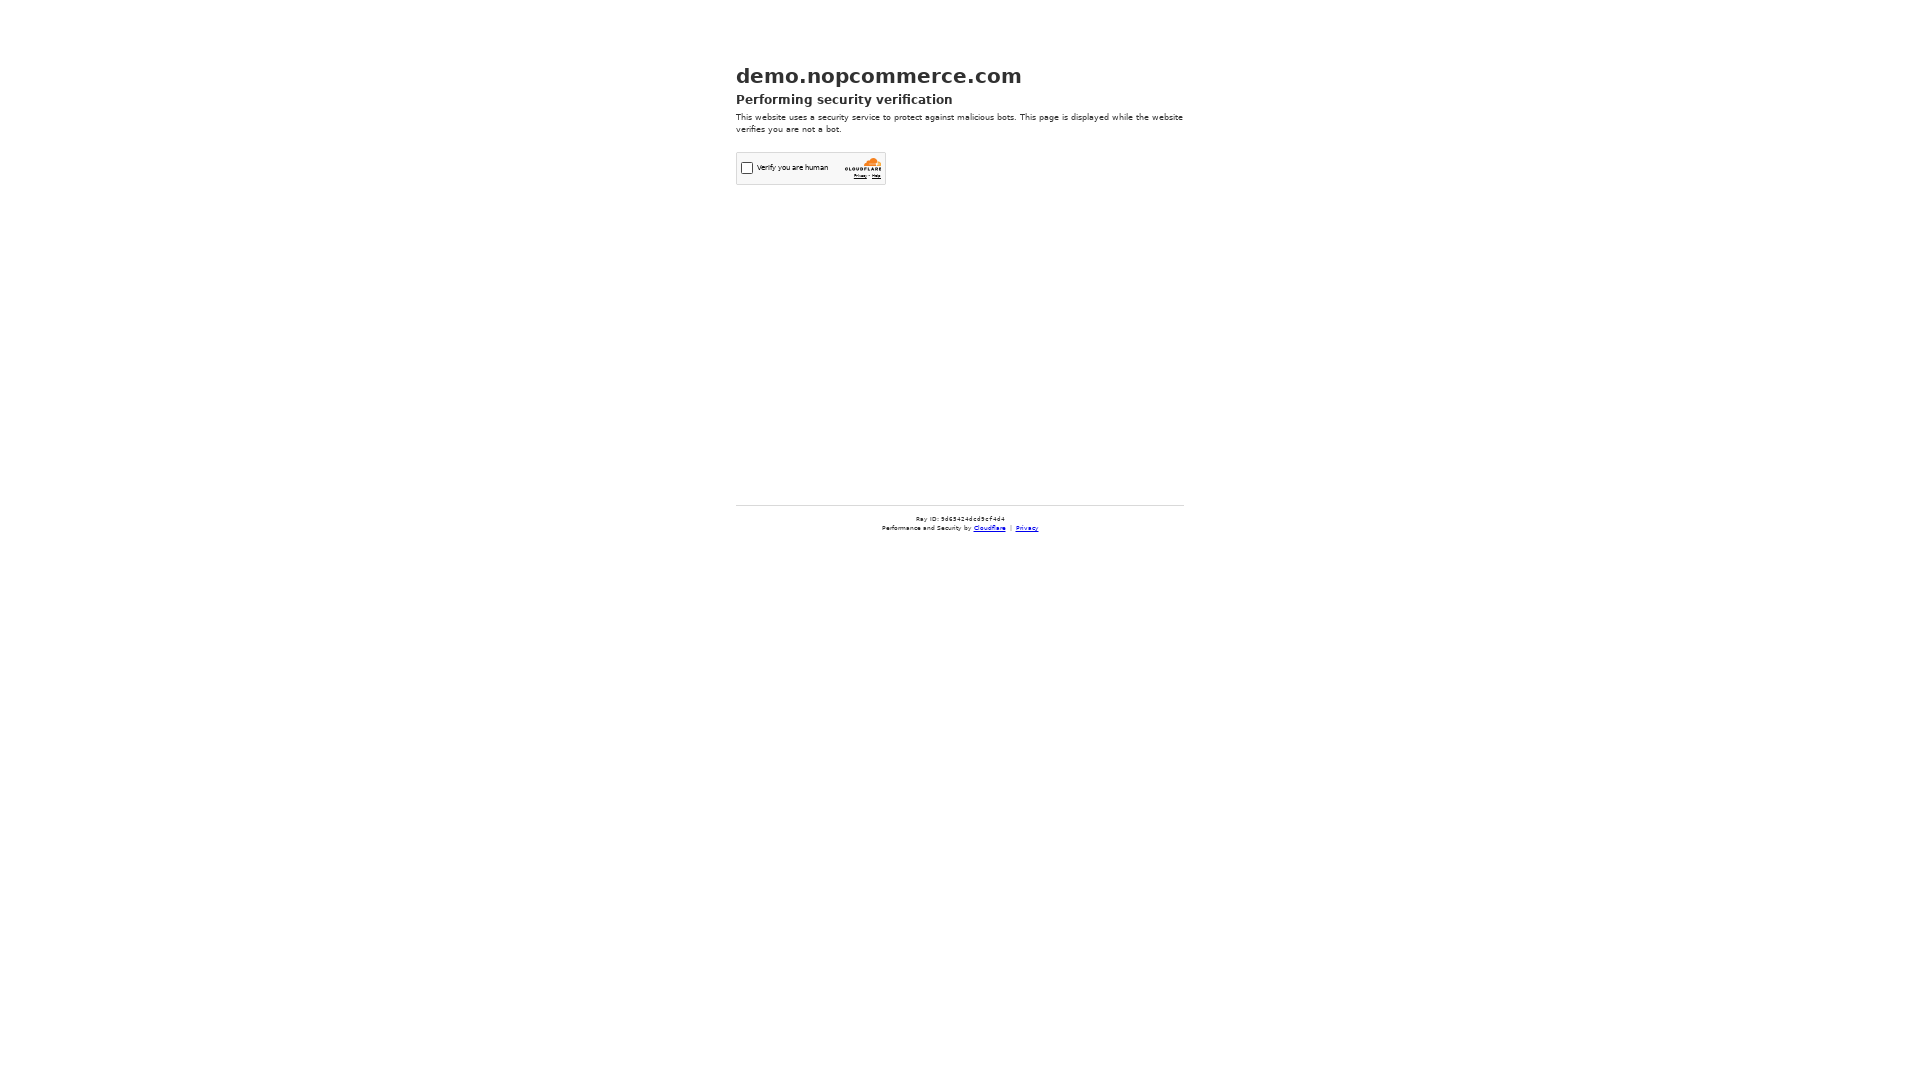

Changed page zoom level to 80%
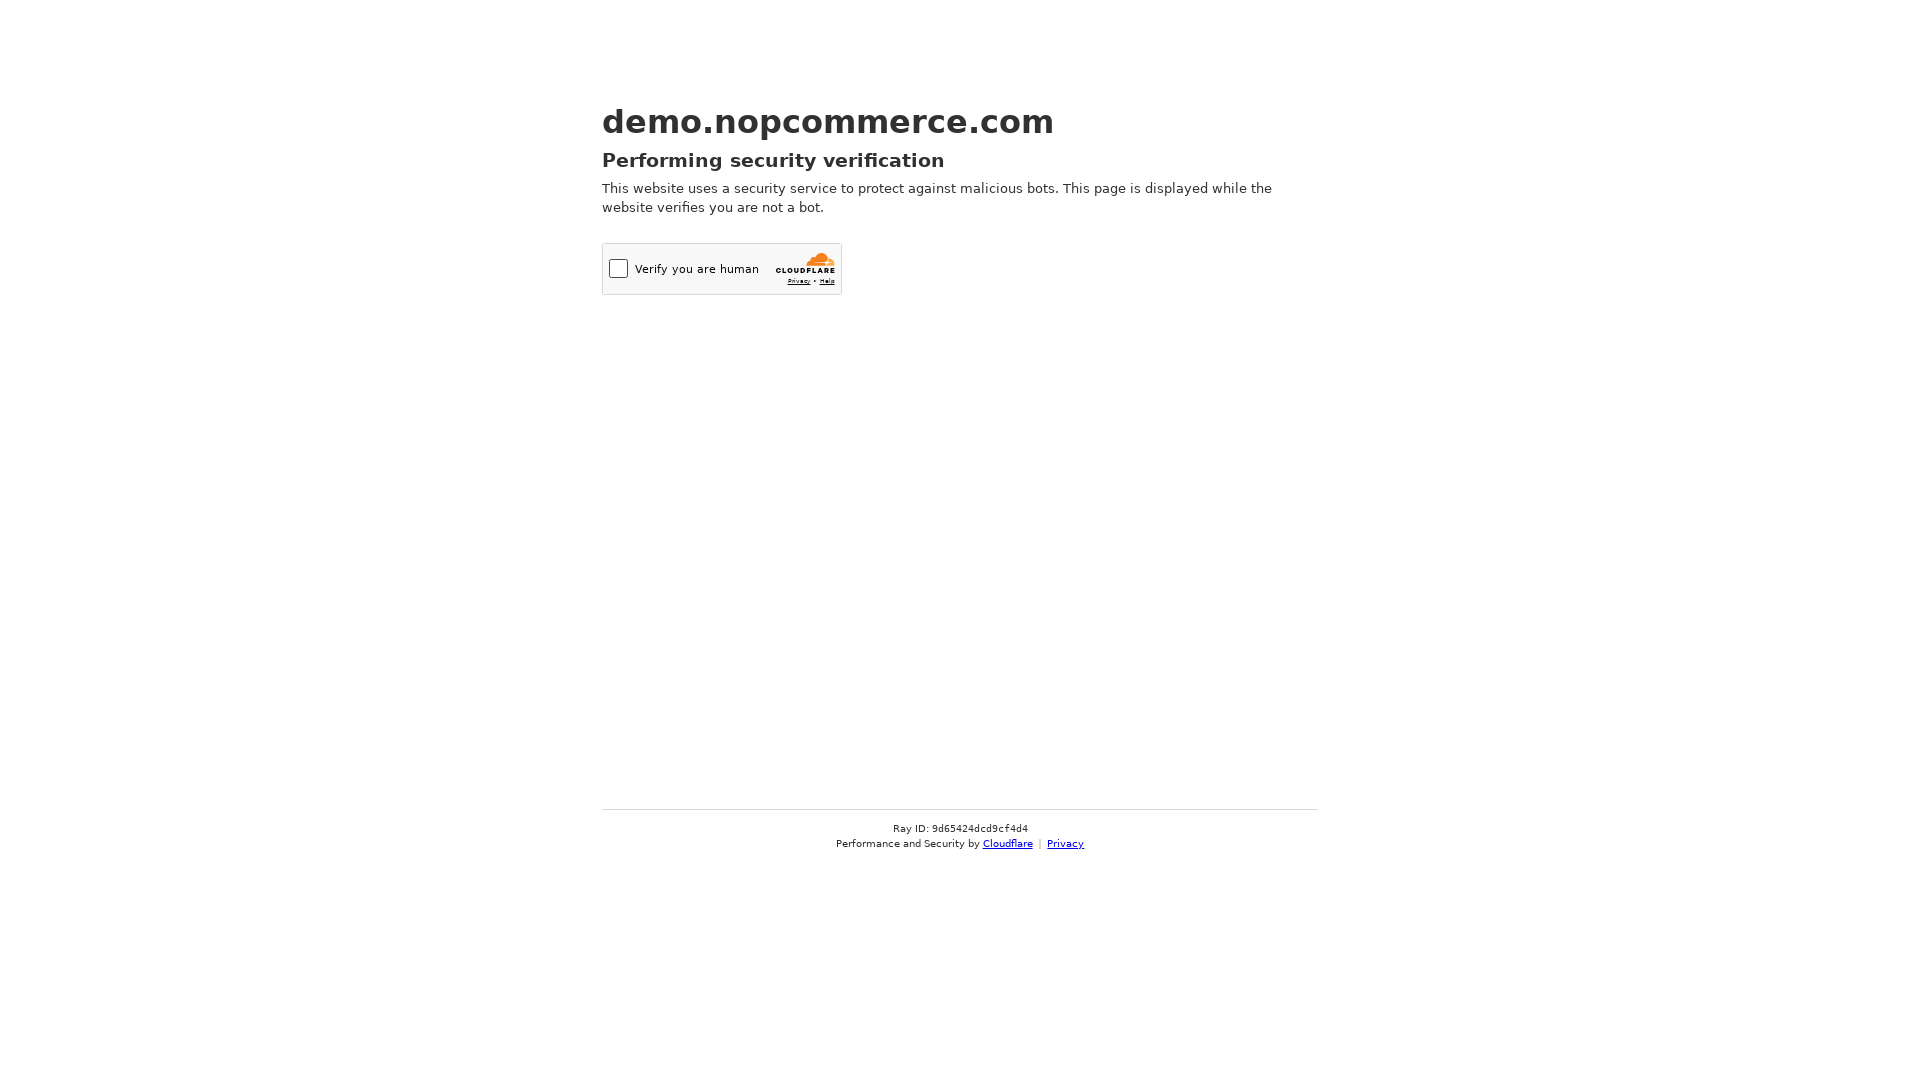

Changed page zoom level to 70%
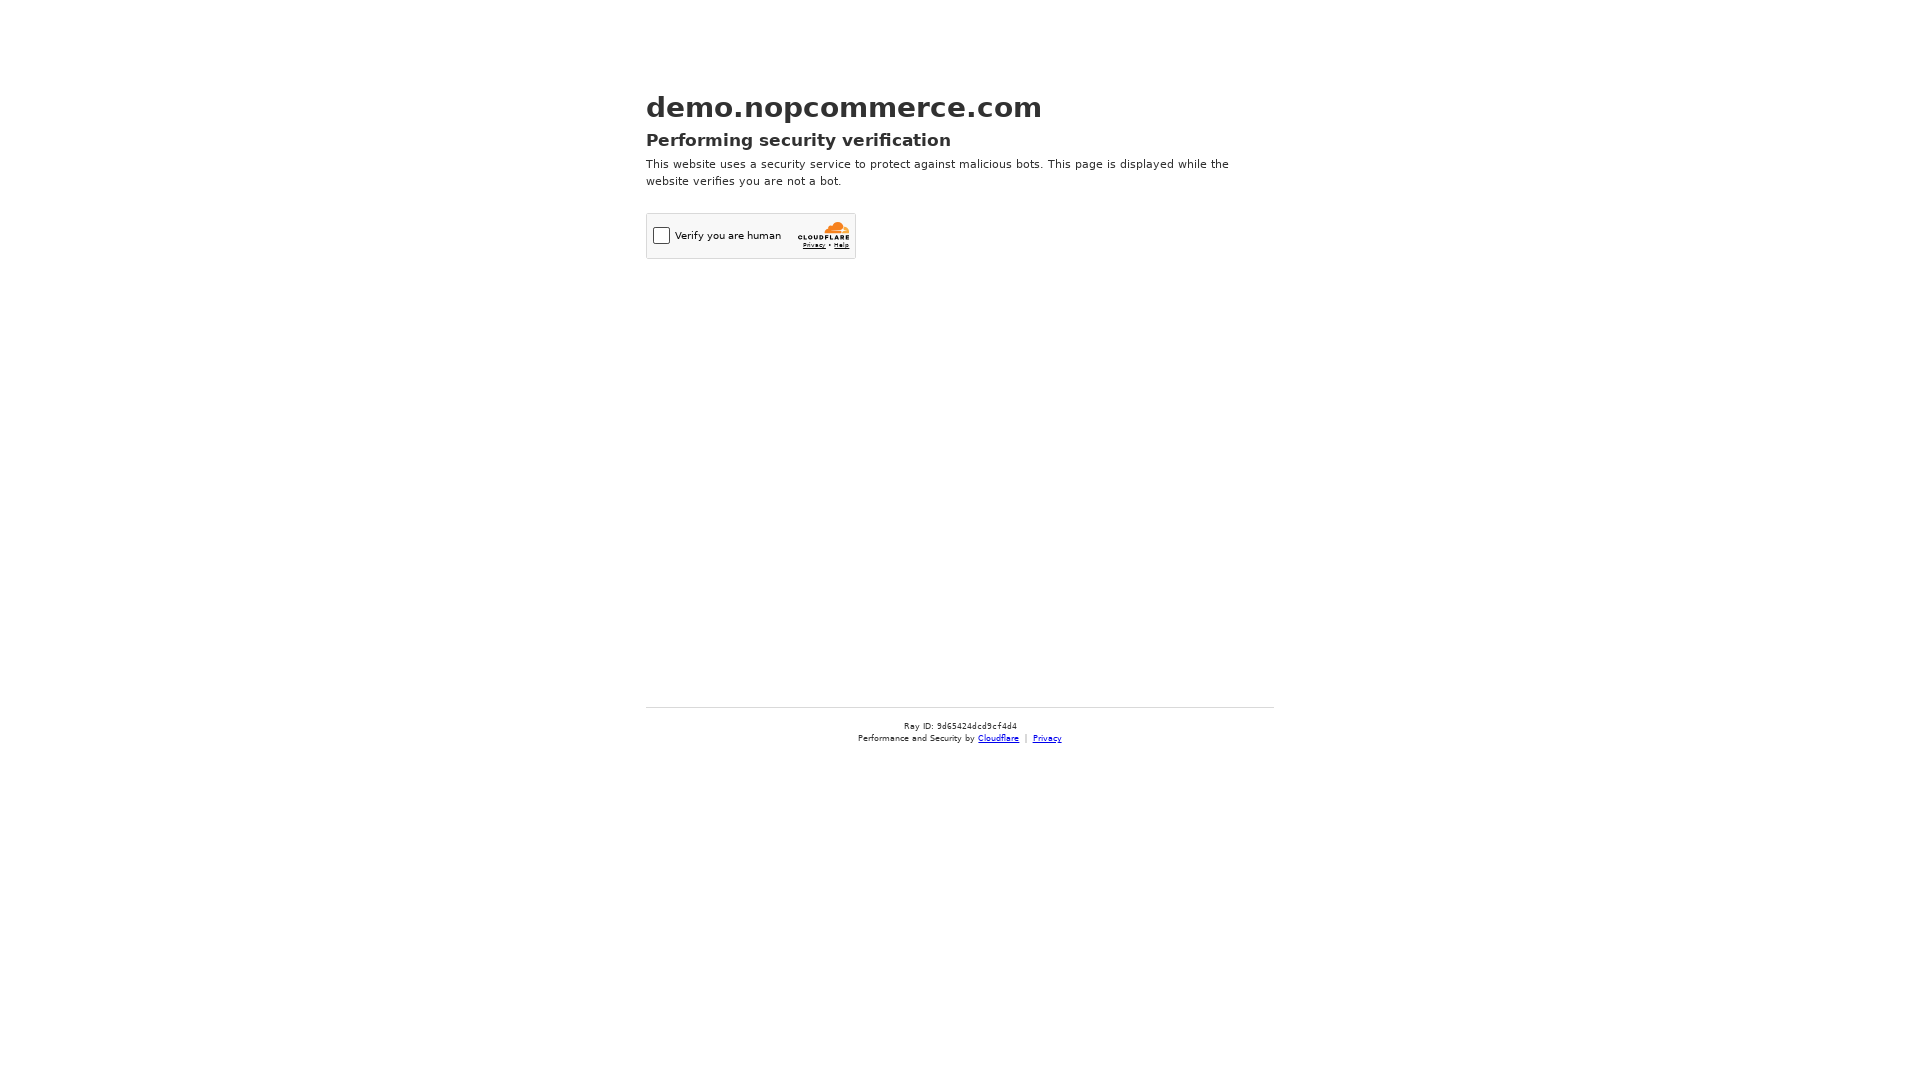

Changed page zoom level to 90%
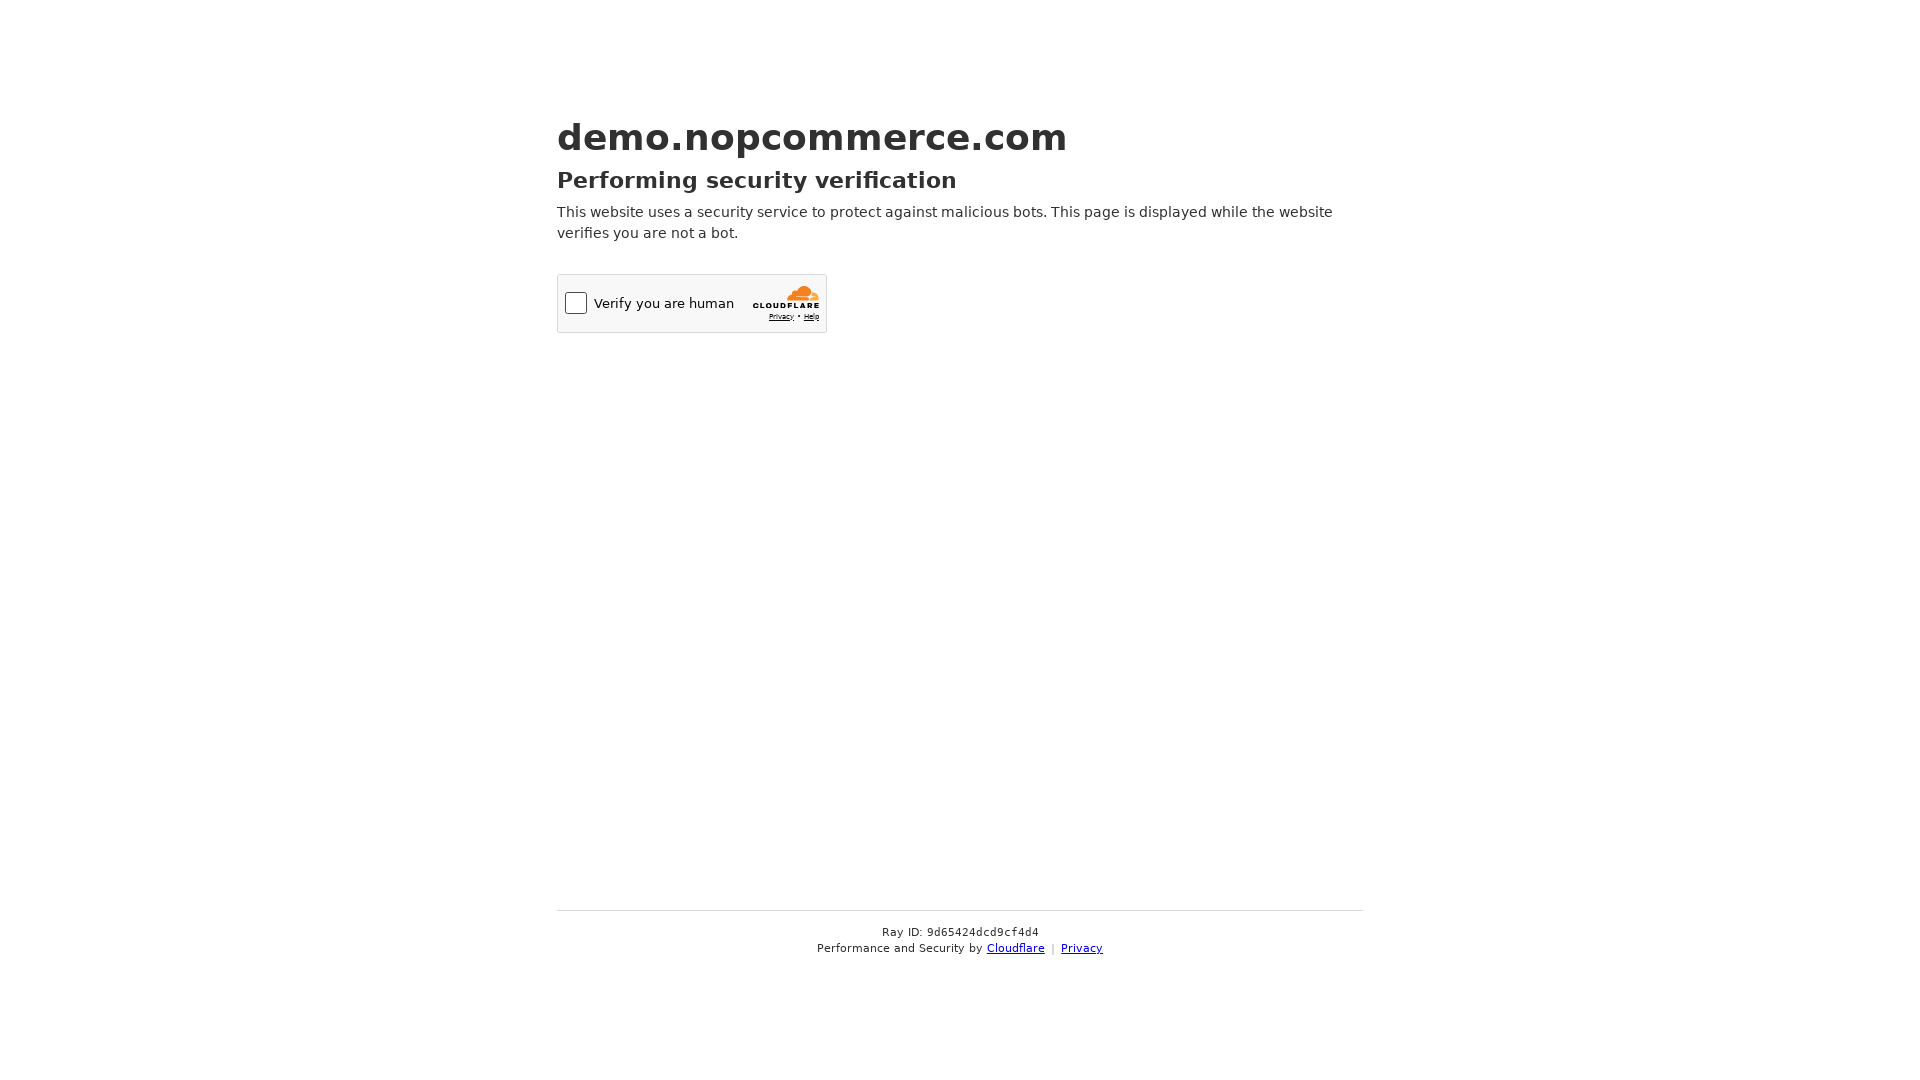

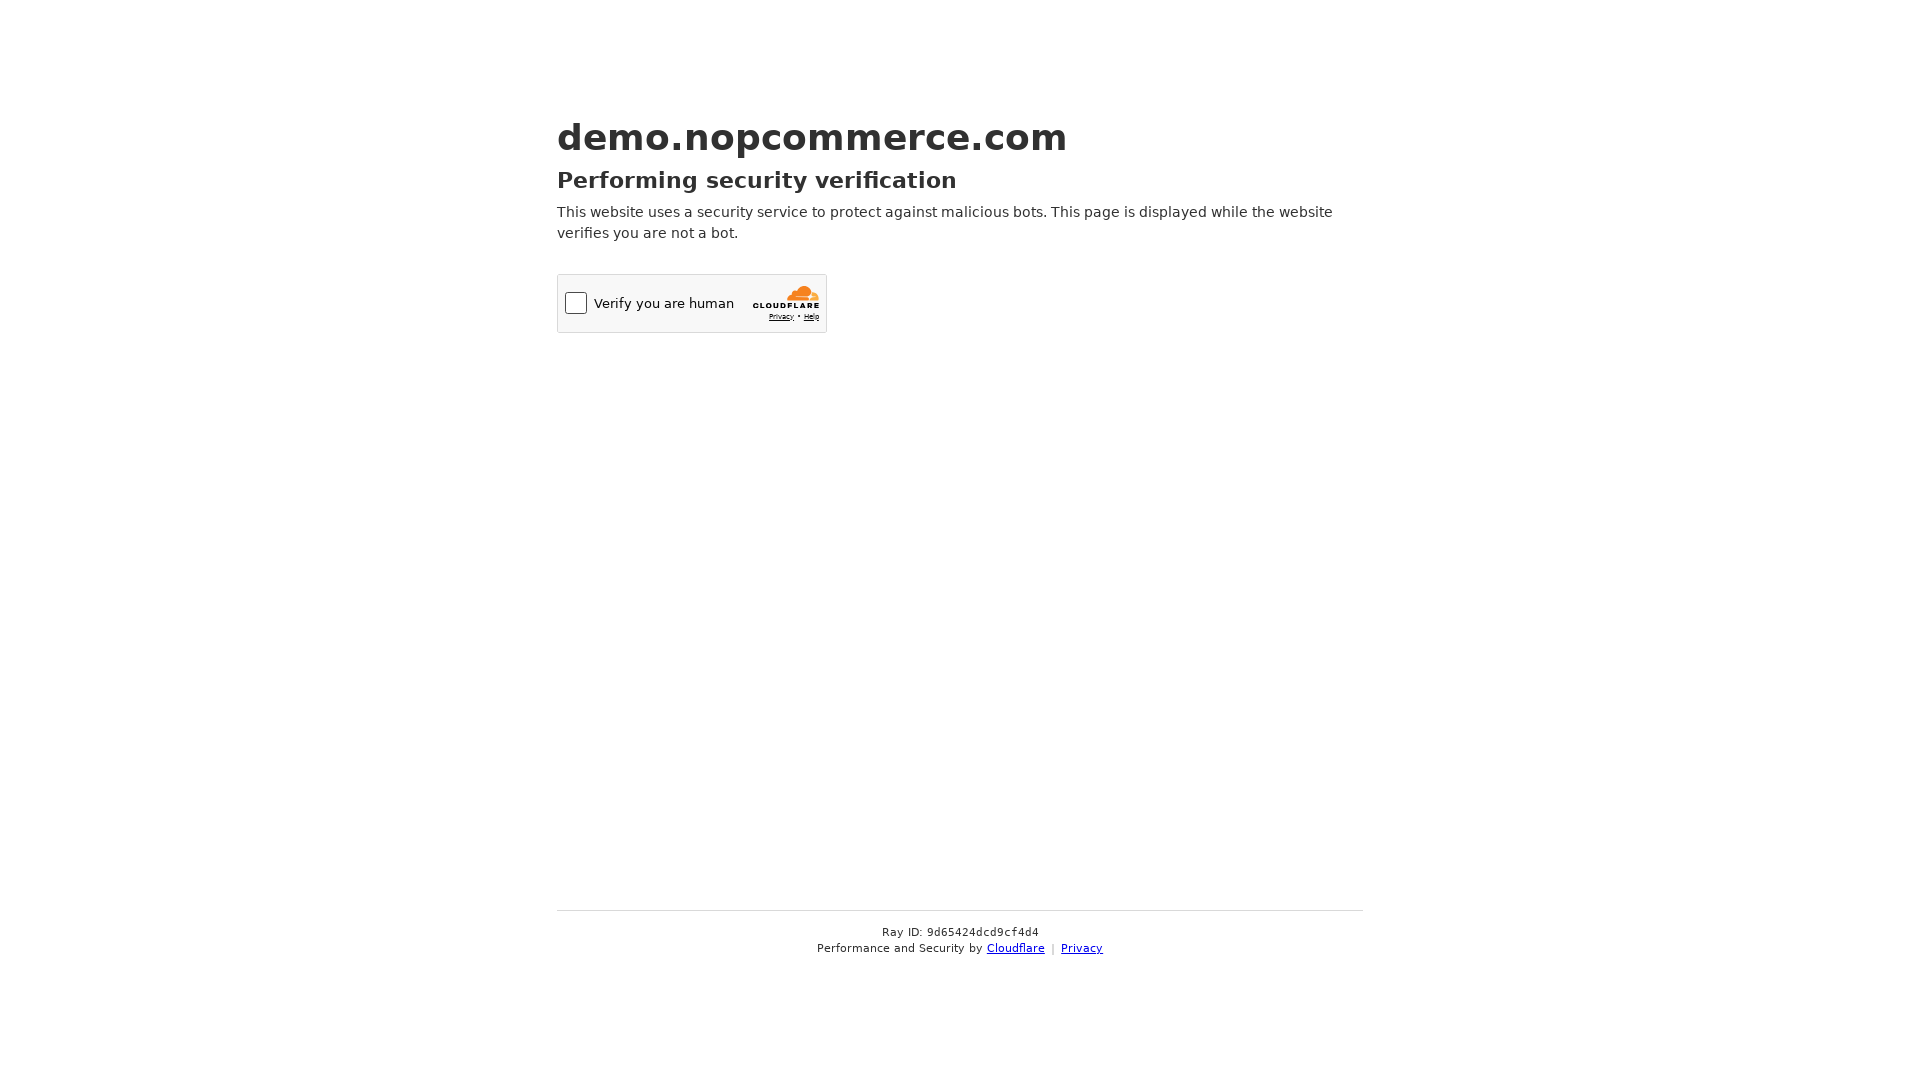